Tests navigation from the main page to the registration page by clicking a registration link and verifying the email field is displayed on the registration form.

Starting URL: https://qa.koel.app/

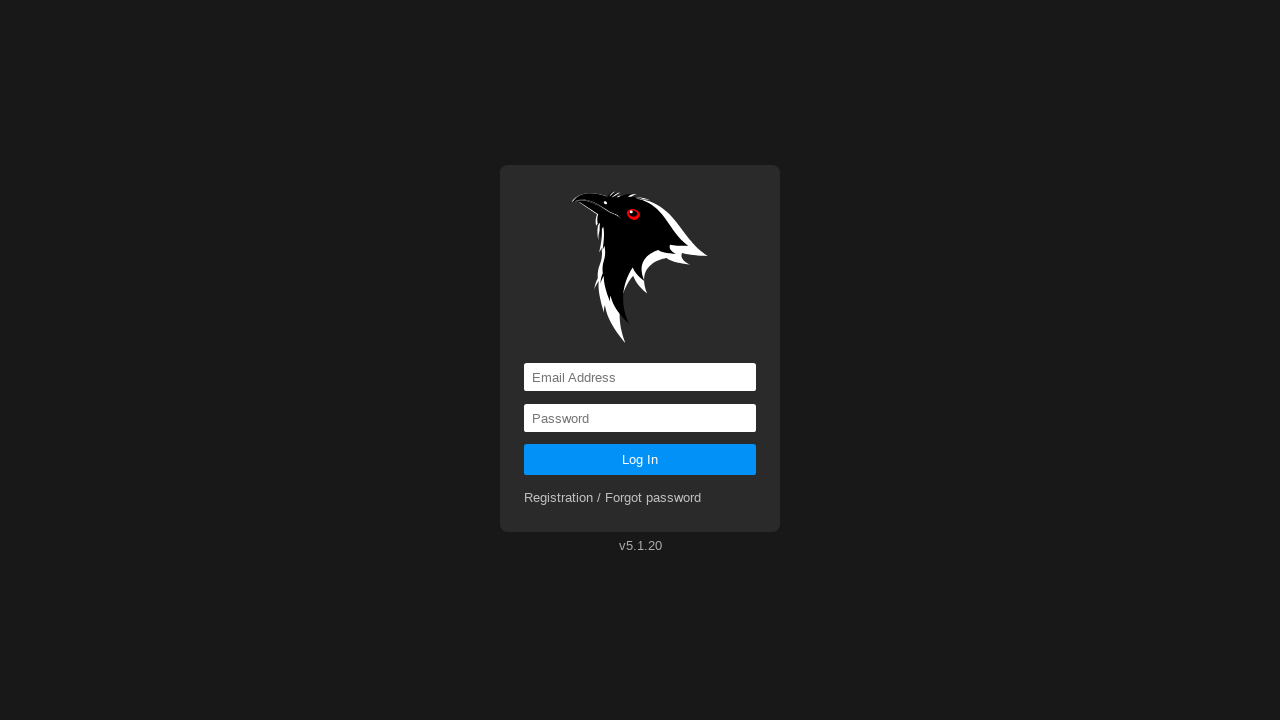

Clicked registration link to navigate to registration page at (613, 498) on #app > div > div > form > div:nth-child(5) > a
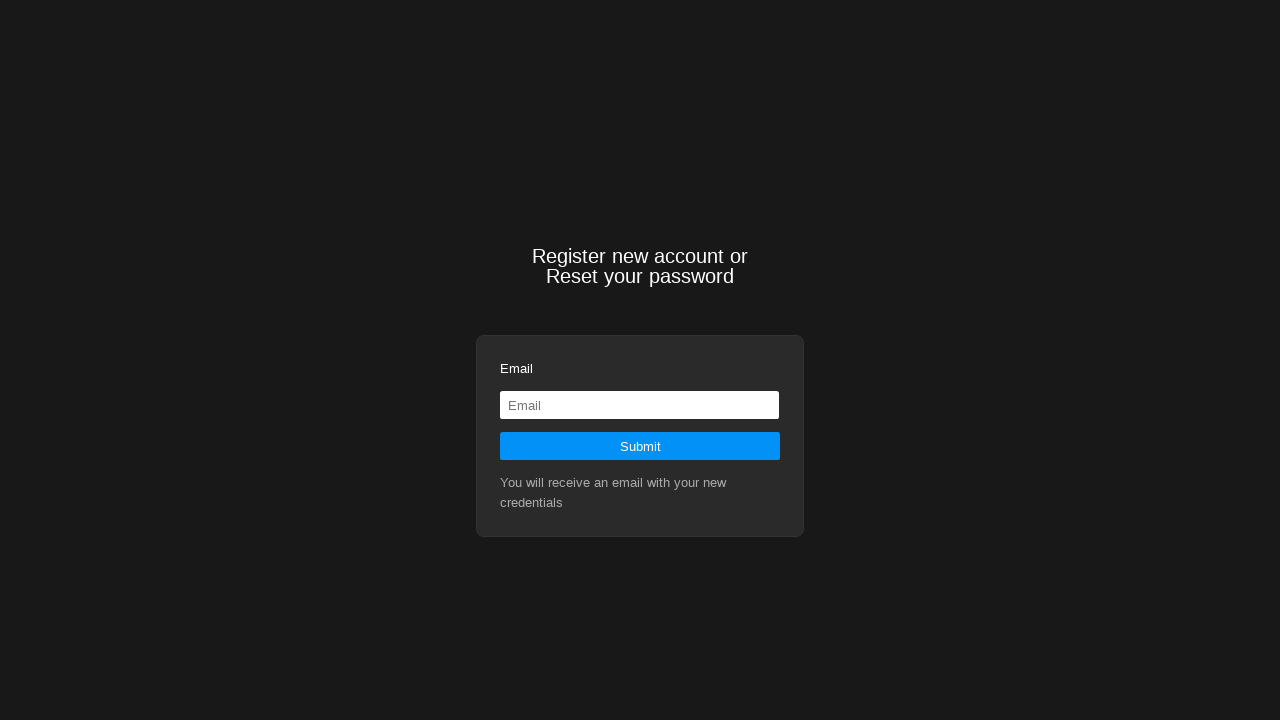

Email field is visible on registration page
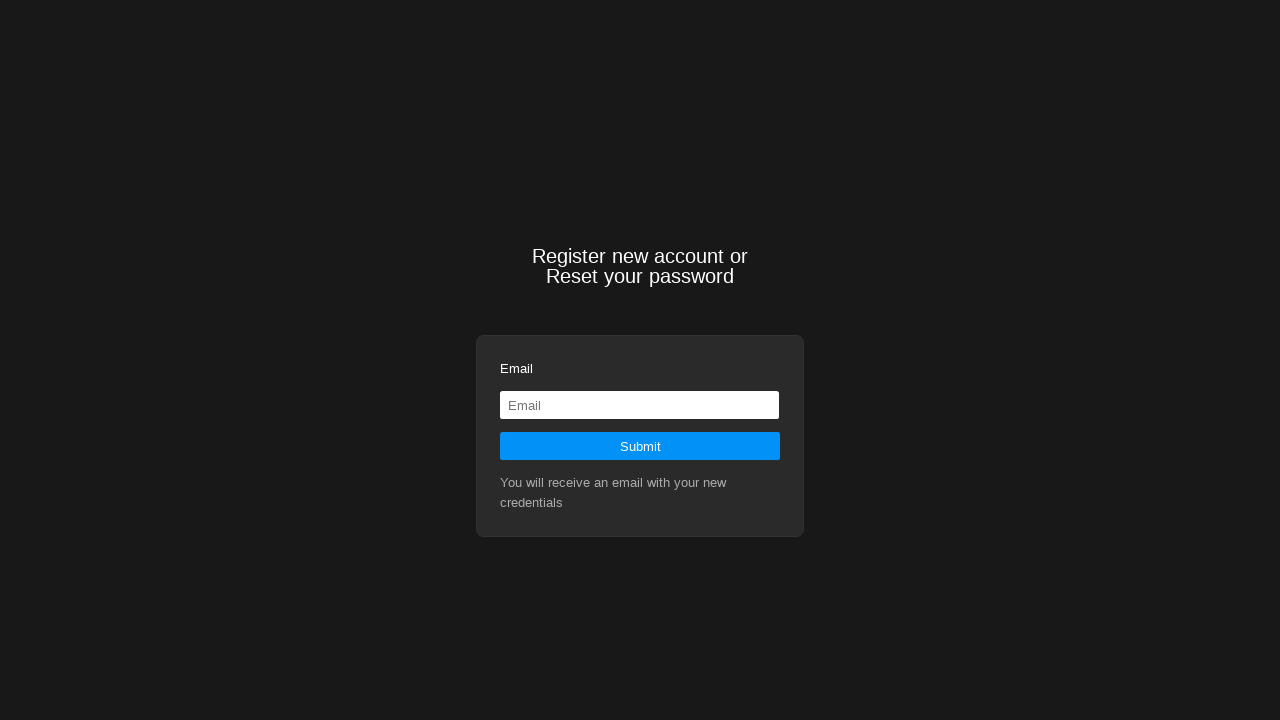

Verified that email field is displayed on registration page
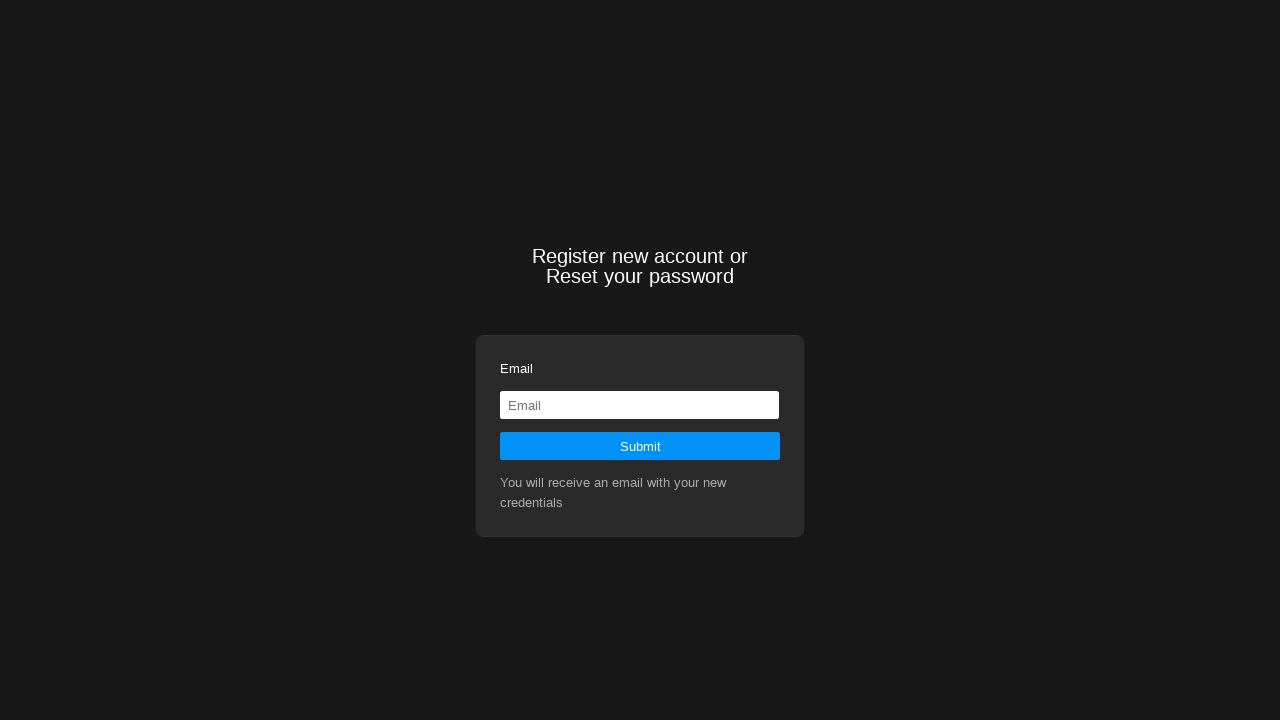

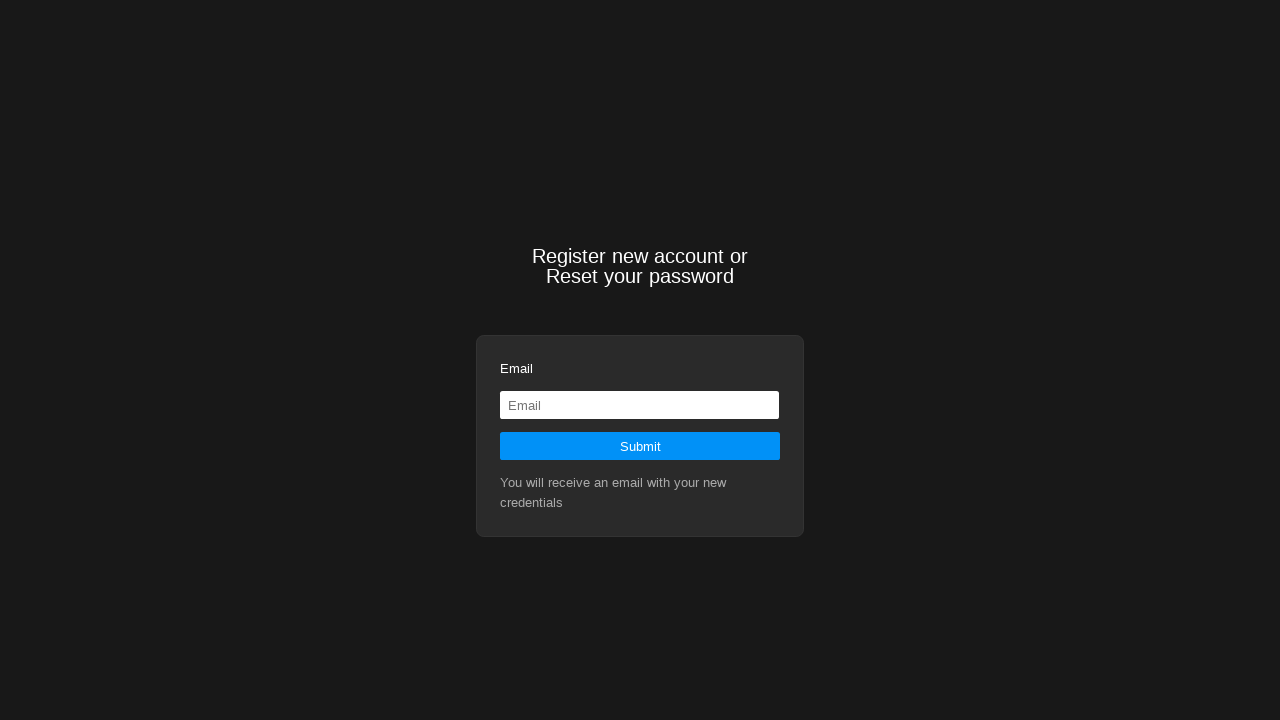